Tests autocomplete functionality by typing a partial text "aus" in an autocomplete input field and using keyboard navigation (down arrow) to select from the dropdown suggestions.

Starting URL: https://rahulshettyacademy.com/AutomationPractice/

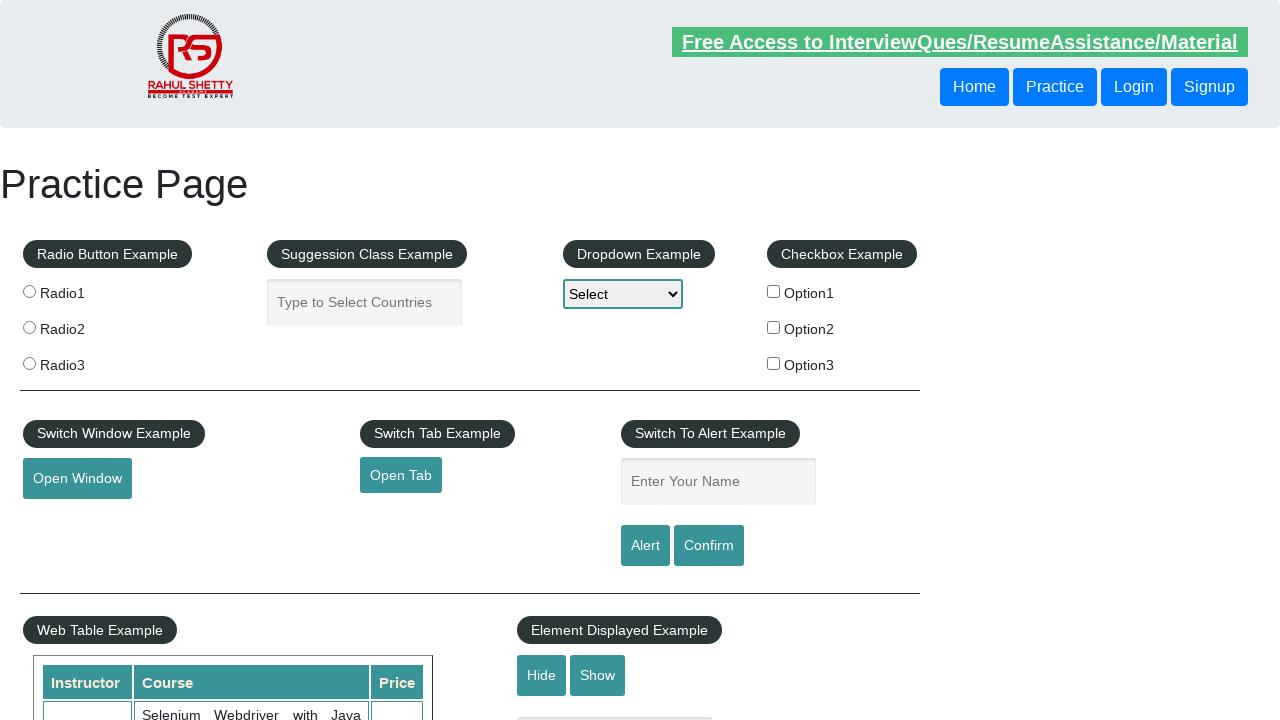

Filled autocomplete input field with 'aus' on #autocomplete
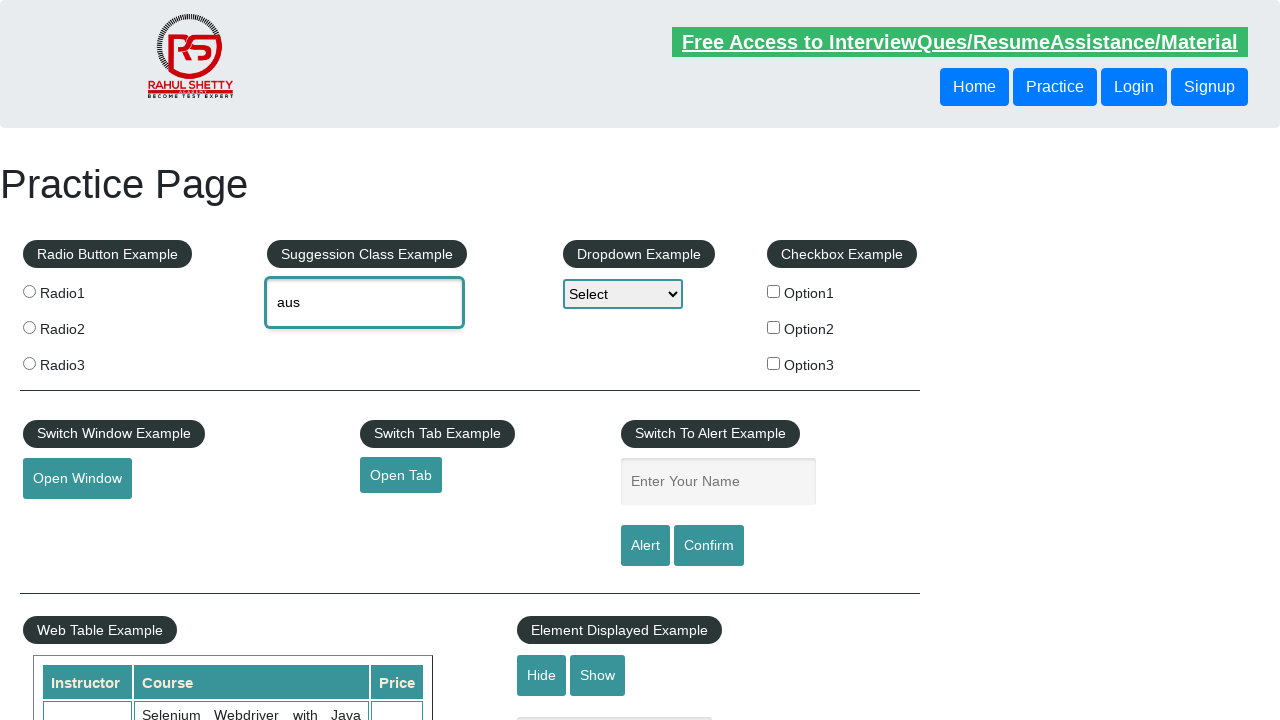

Waited 2 seconds for autocomplete suggestions to appear
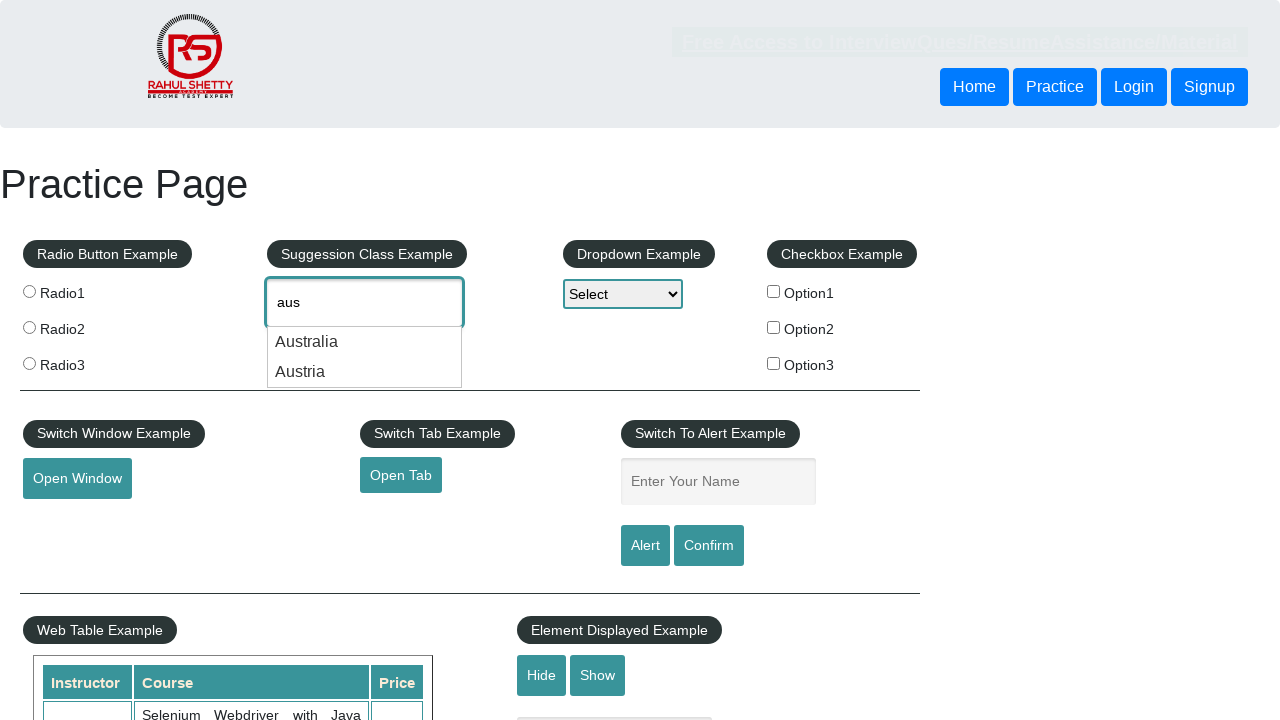

Pressed down arrow to navigate to first suggestion in dropdown on #autocomplete
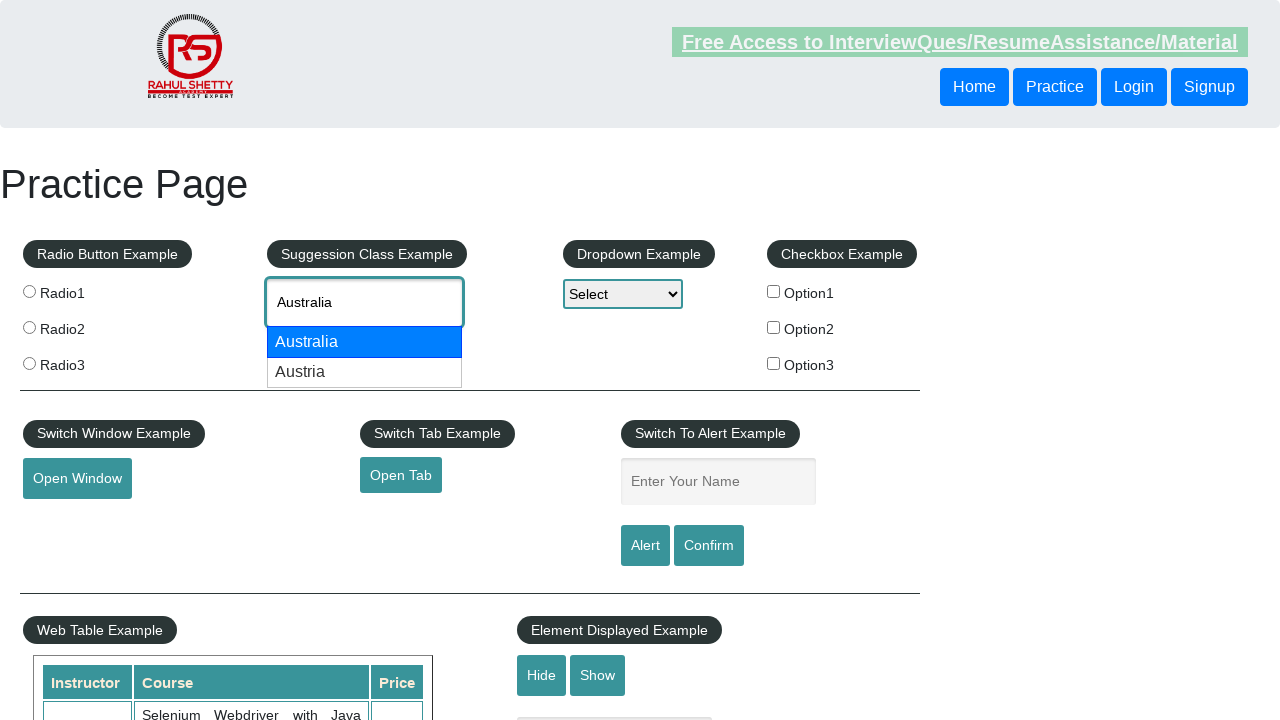

Retrieved autocomplete input value: None
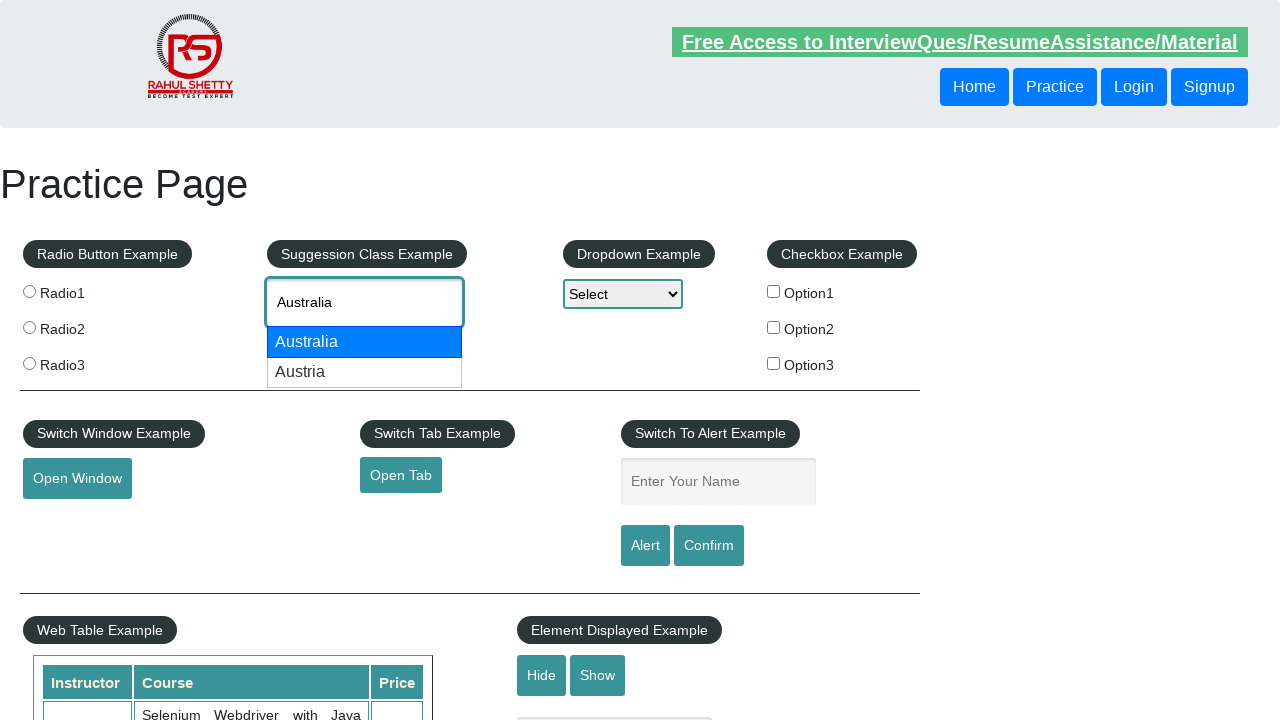

Printed autocomplete value to console: None
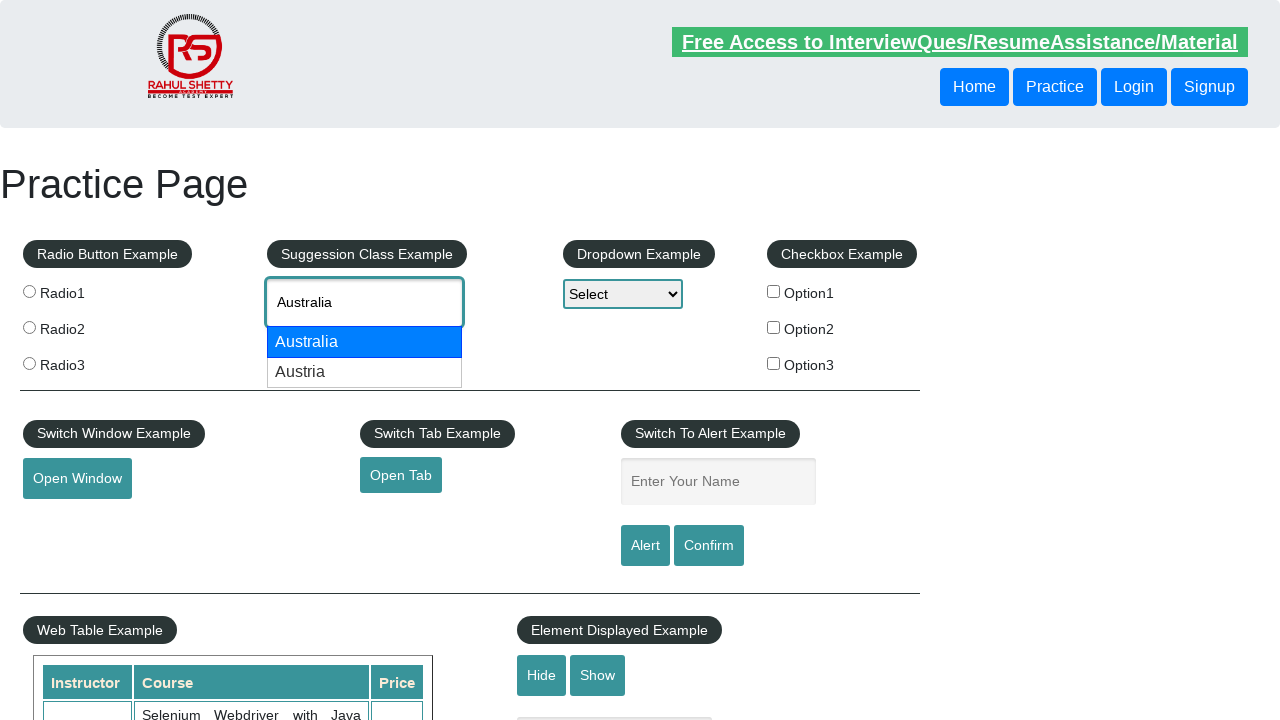

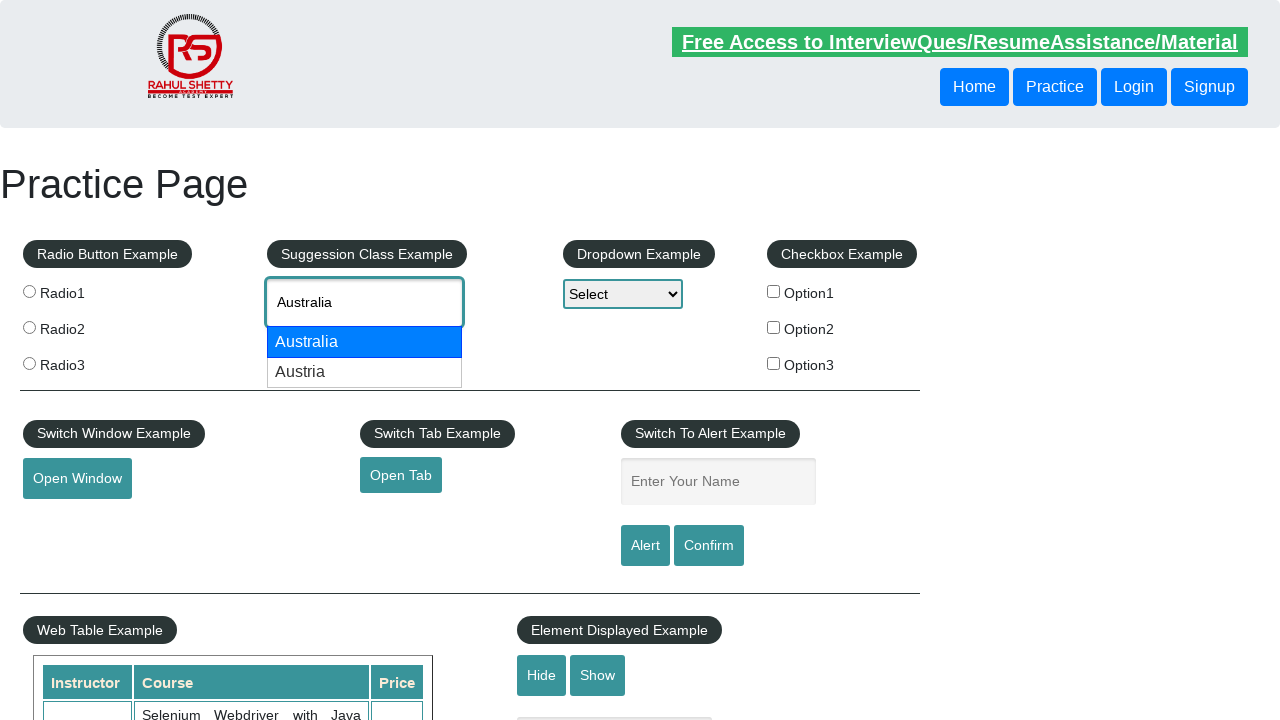